Tests search functionality on a homebrew supplies website by searching for "Hoegaarden" beer kit

Starting URL: https://www.homebrewery.com.ua/

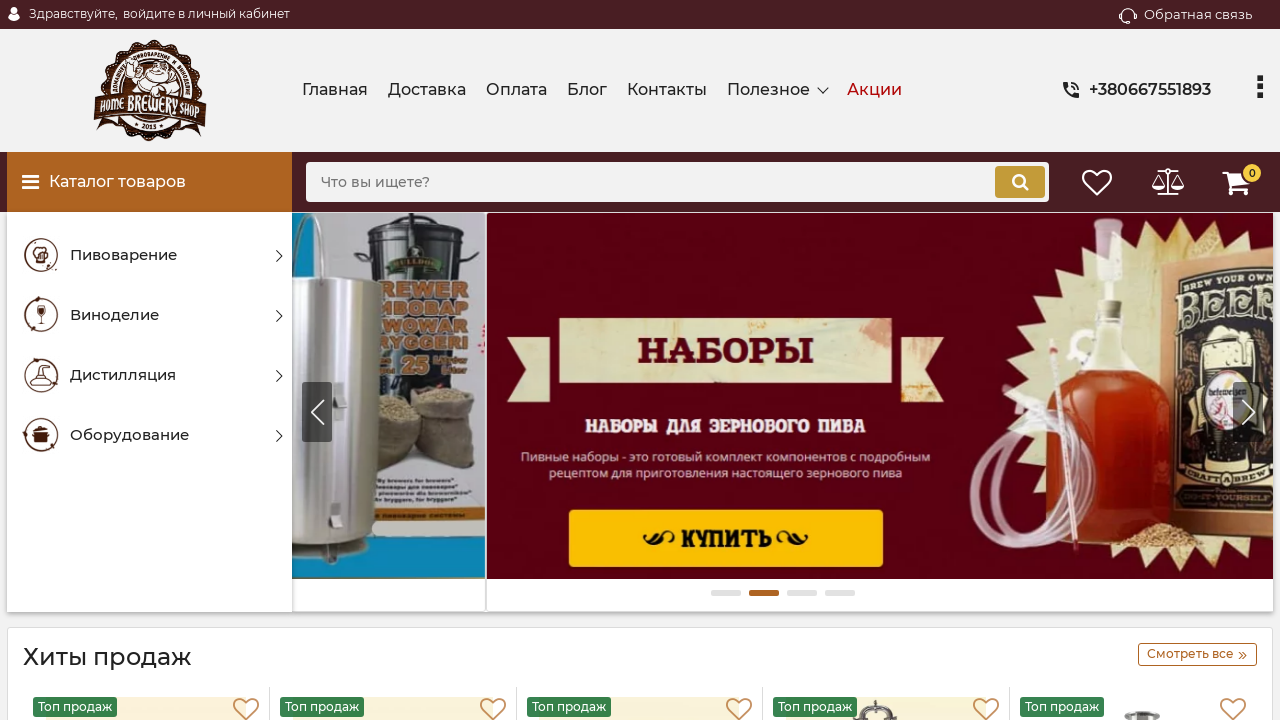

Filled search field with 'Hoegaarden' beer kit on input[name='keyword']
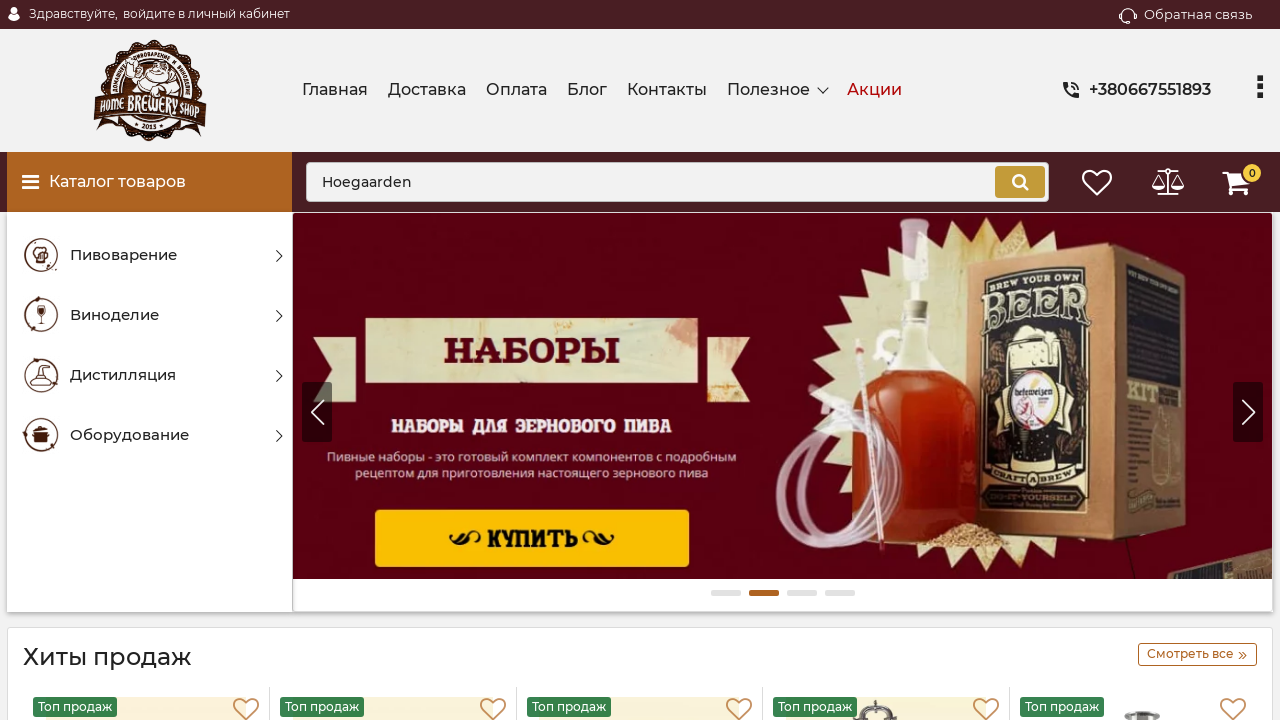

Pressed Enter to submit search on input[name='keyword']
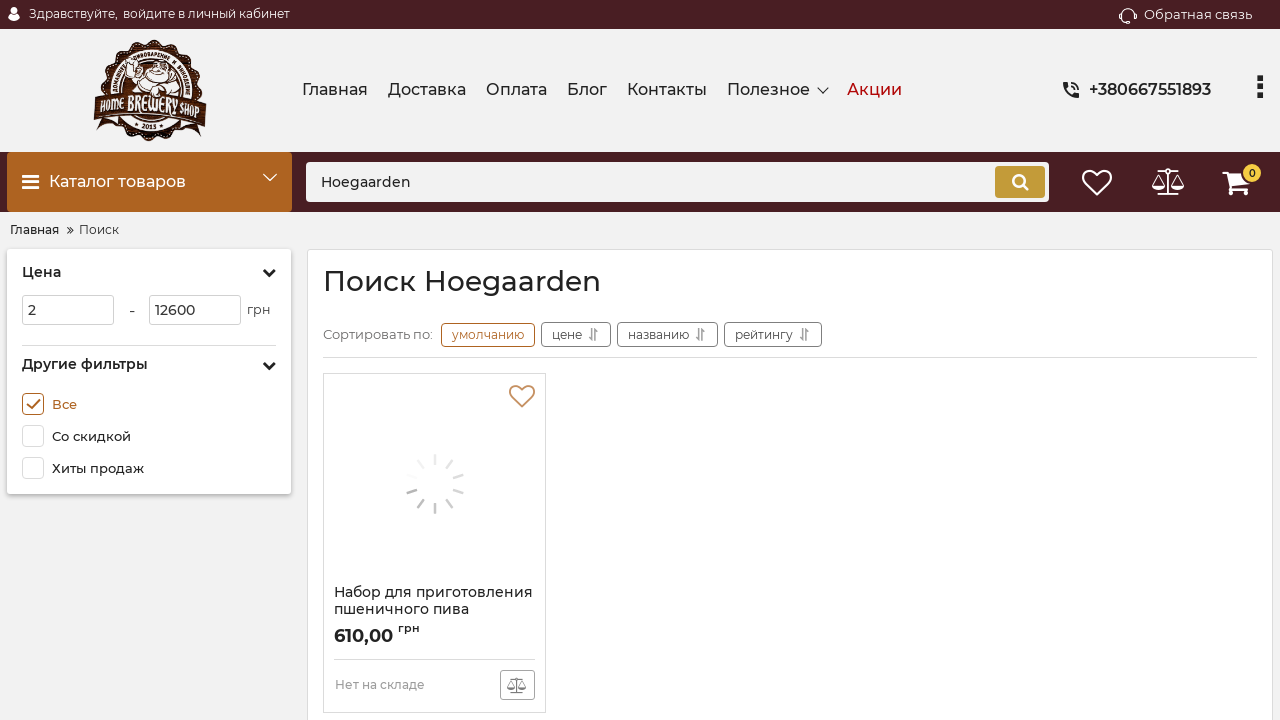

Hoegaarden product result loaded
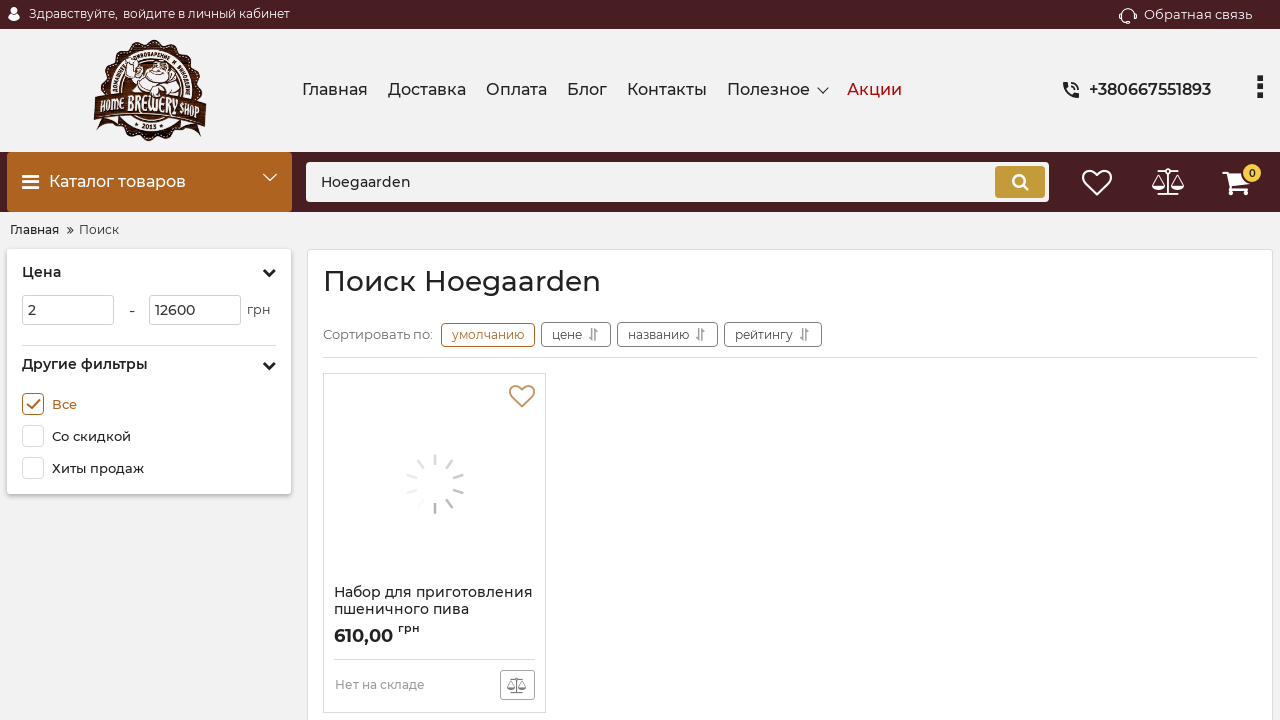

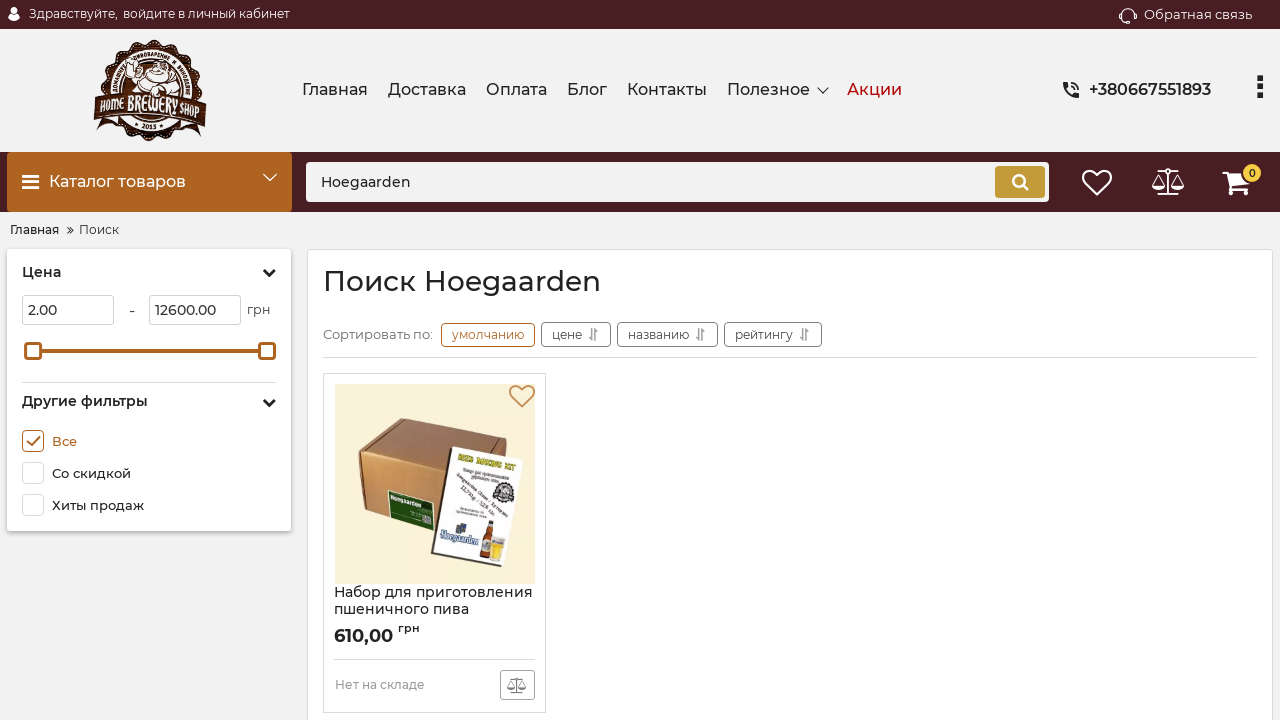